Navigates to example.com, finds a link element on the page, and clicks it to navigate to the linked page.

Starting URL: https://example.com

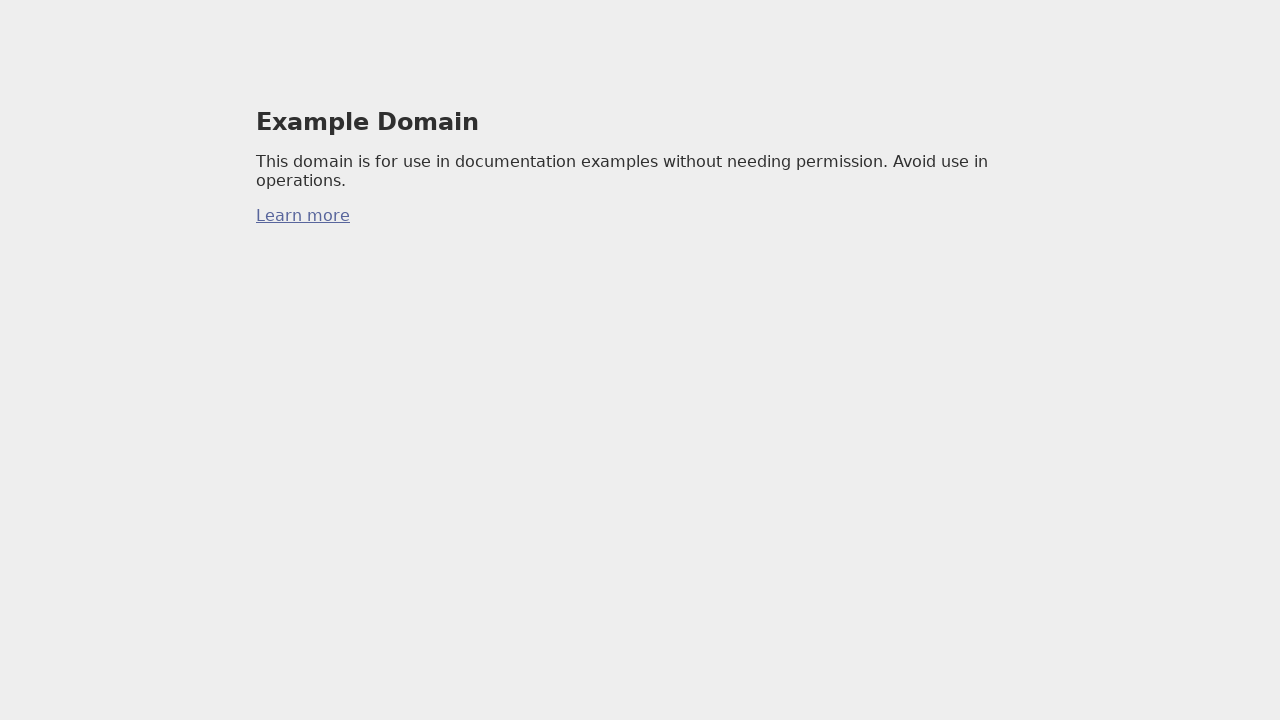

Navigated to https://example.com
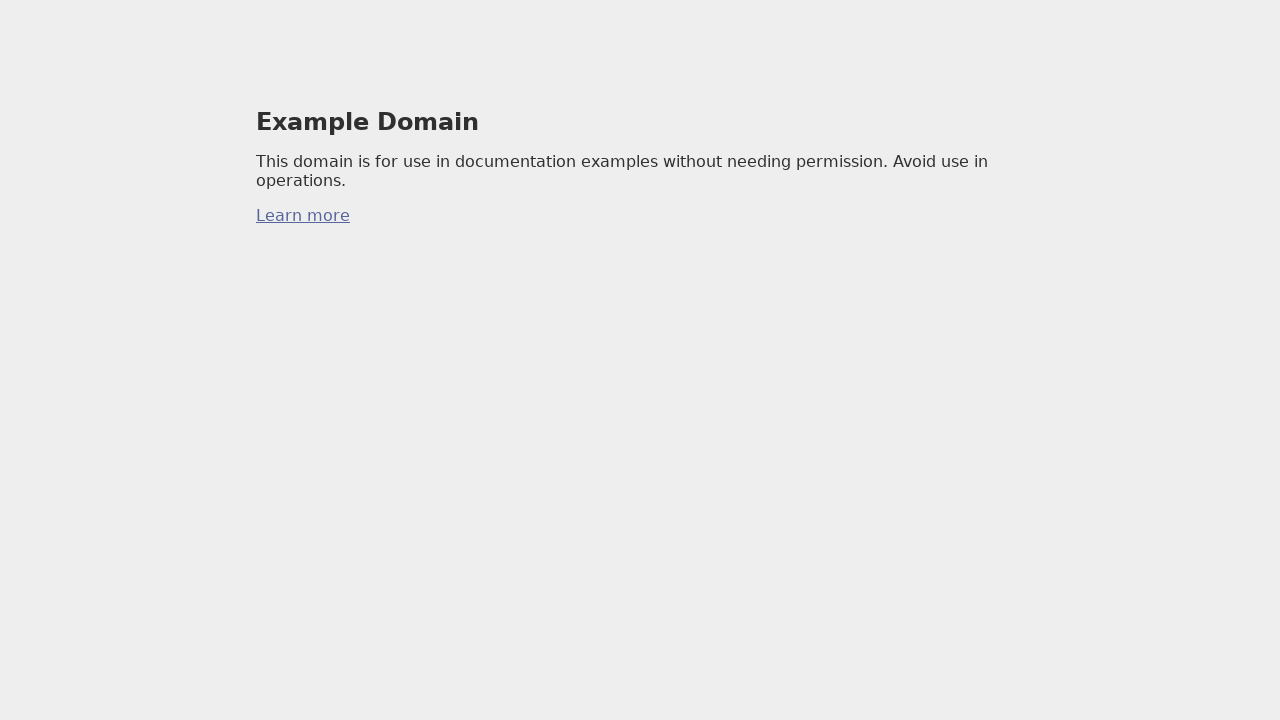

Found the first link element on the page
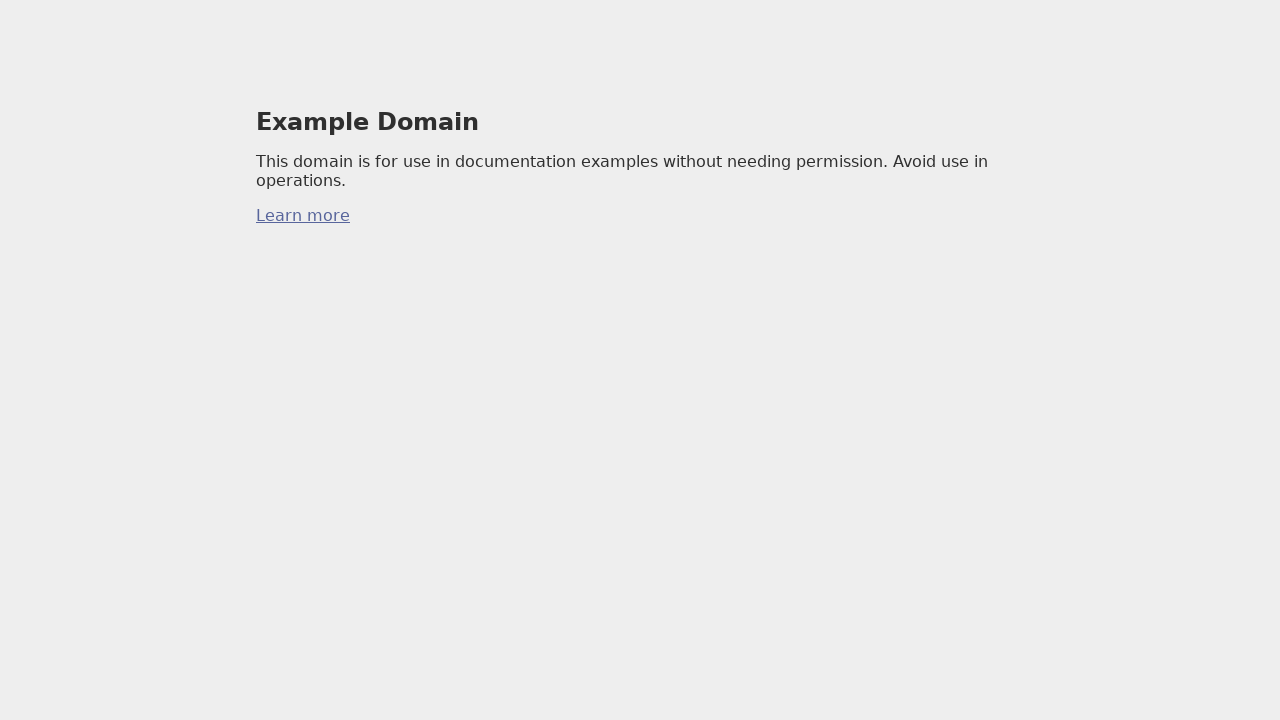

Clicked the link element to navigate to the linked page
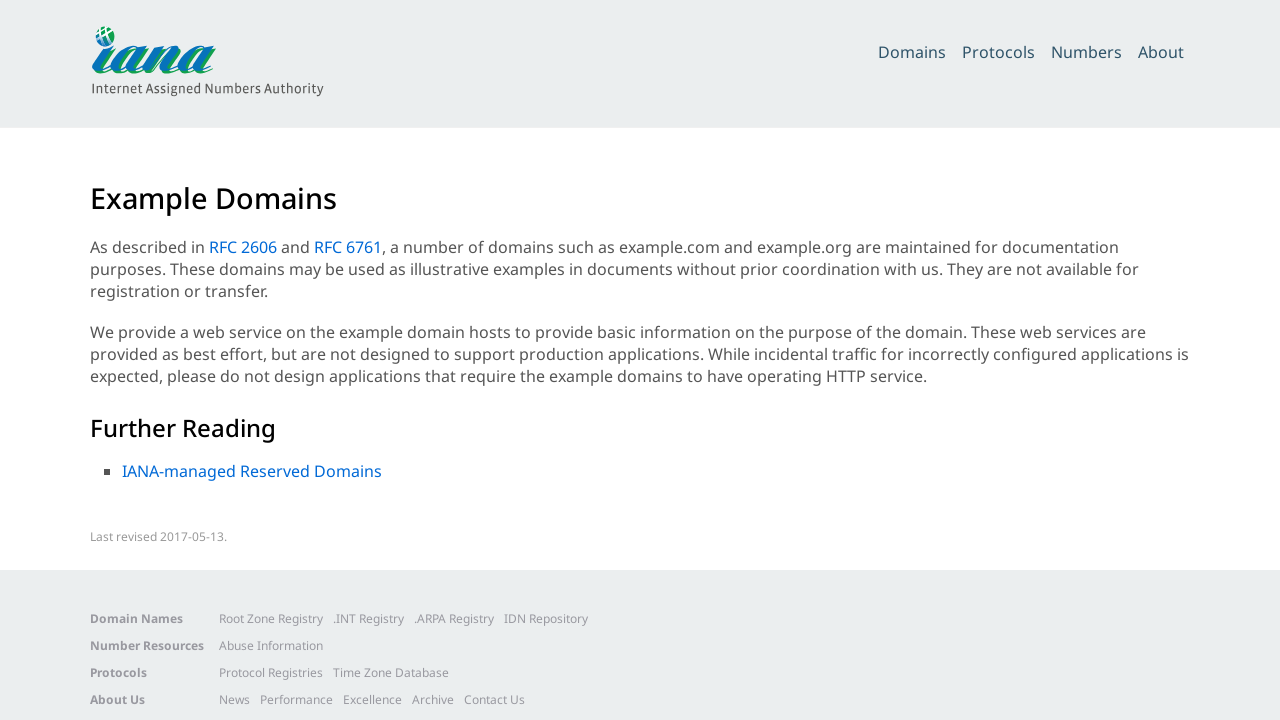

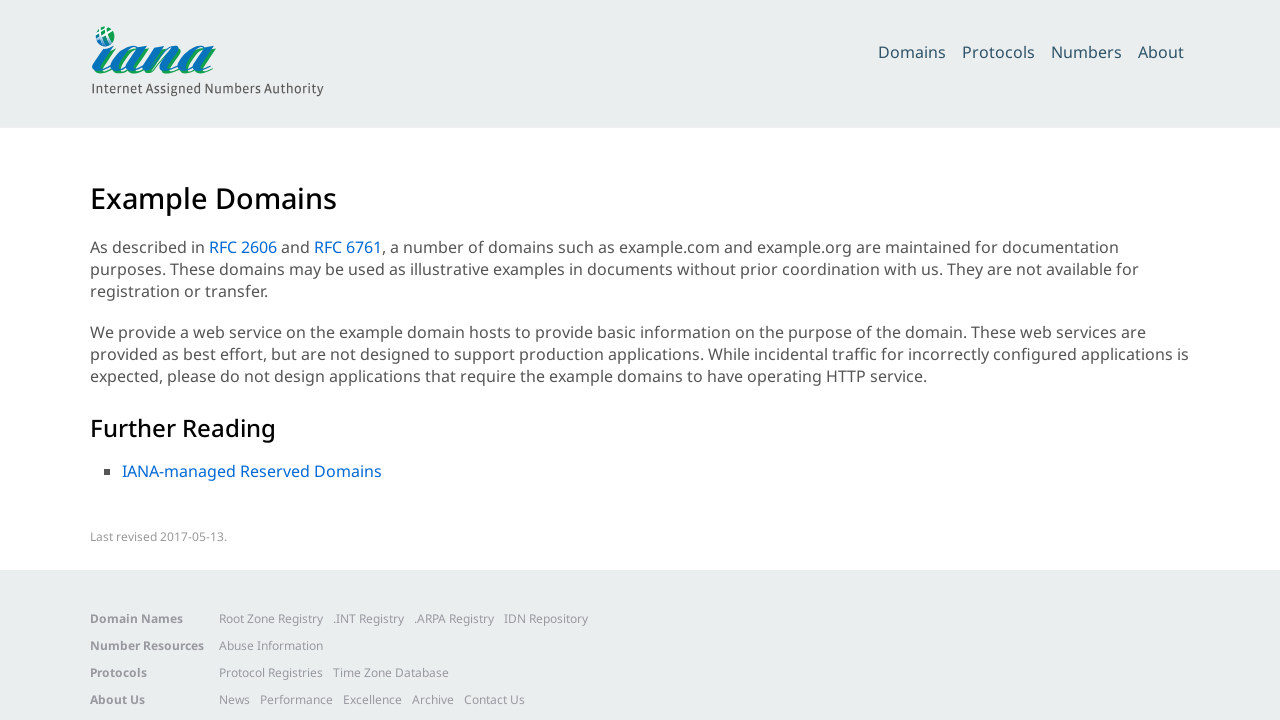